Tests a registration form by filling in first name, last name, and email fields in the first block, submitting the form, and verifying the success message is displayed.

Starting URL: http://suninjuly.github.io/registration1.html

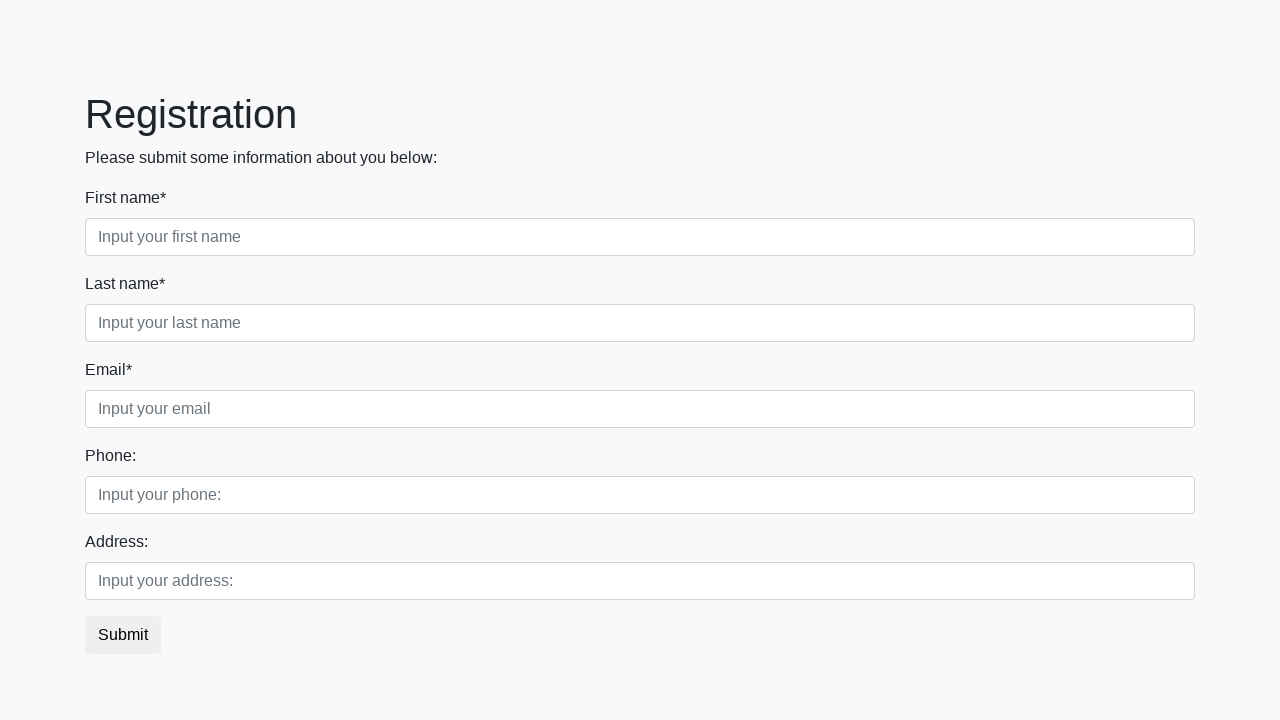

Filled first name field with 'Ivan' on .first_block :nth-child(1) .form-control
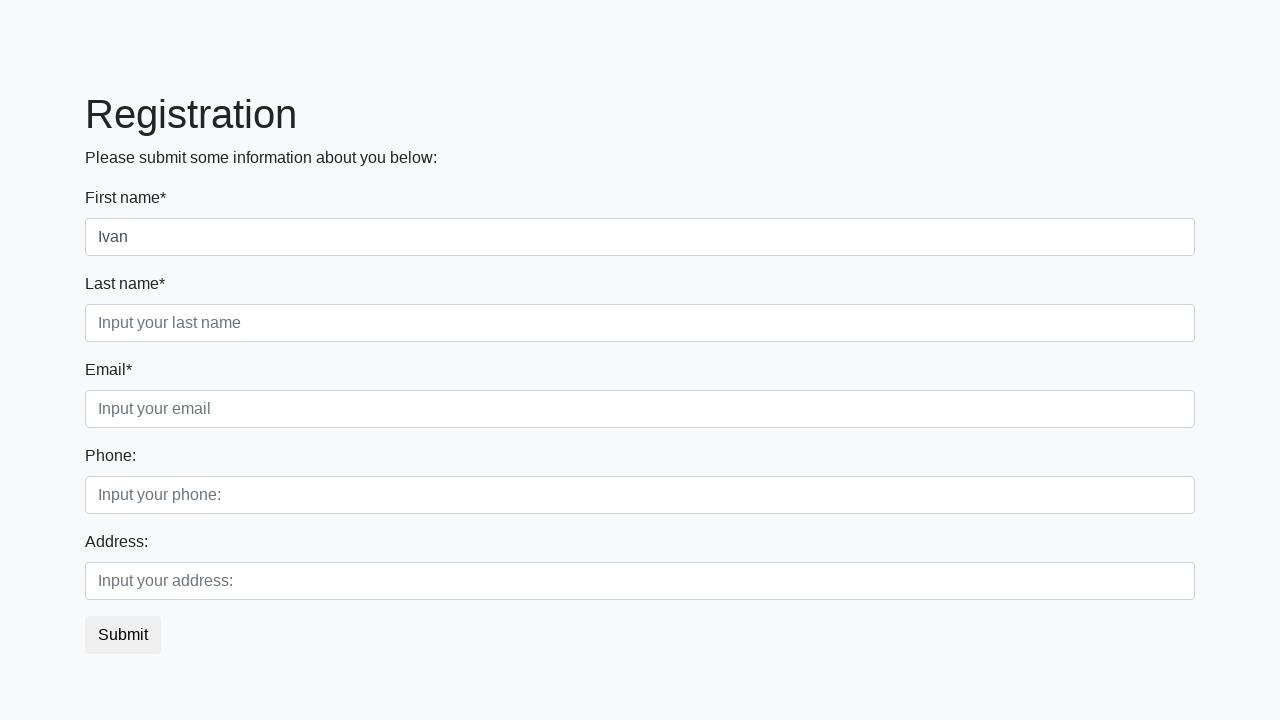

Filled last name field with 'Petrov' on .first_block :nth-child(2) .form-control
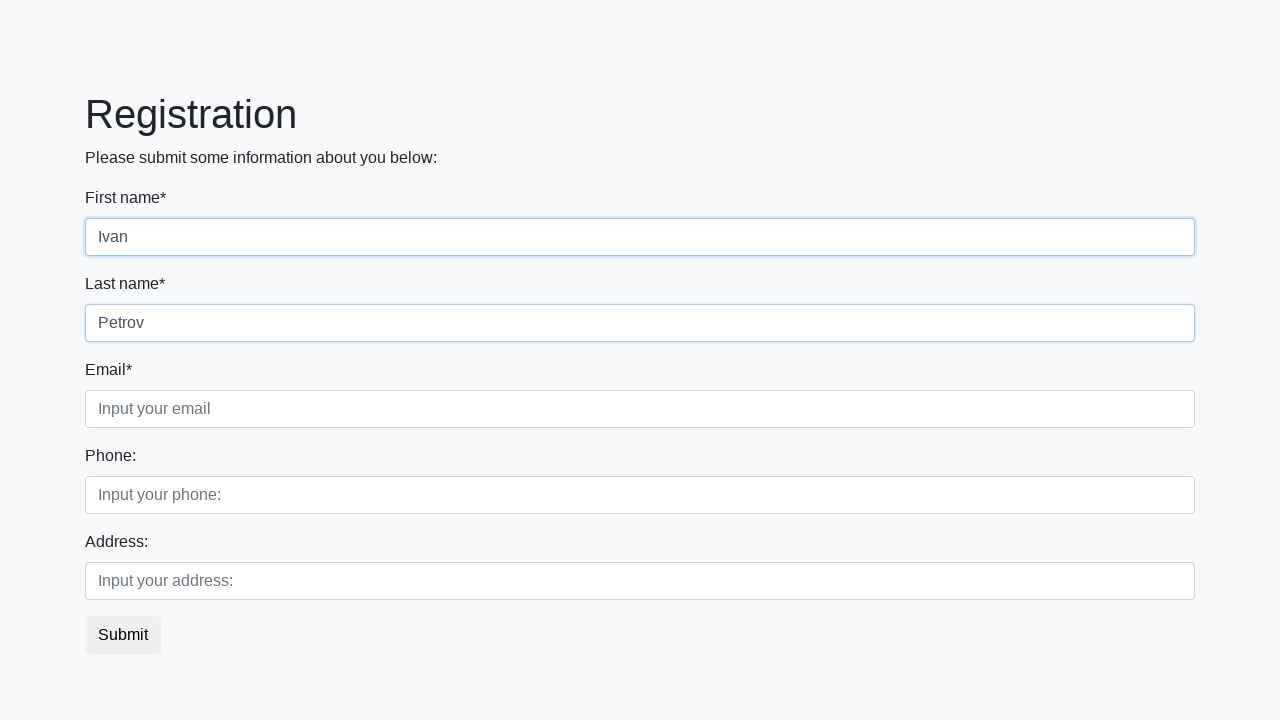

Filled email field with 'ivan.petrov@example.com' on .first_block :nth-child(3) .form-control
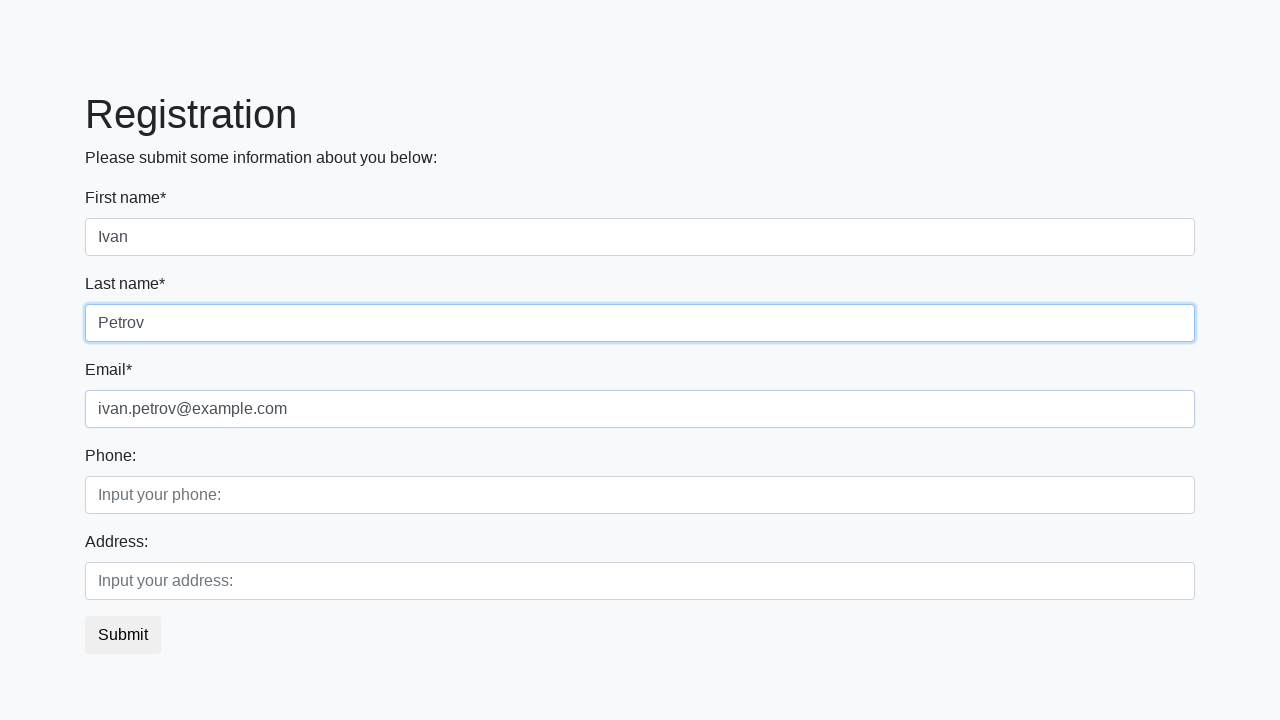

Clicked submit button to register at (123, 635) on button.btn
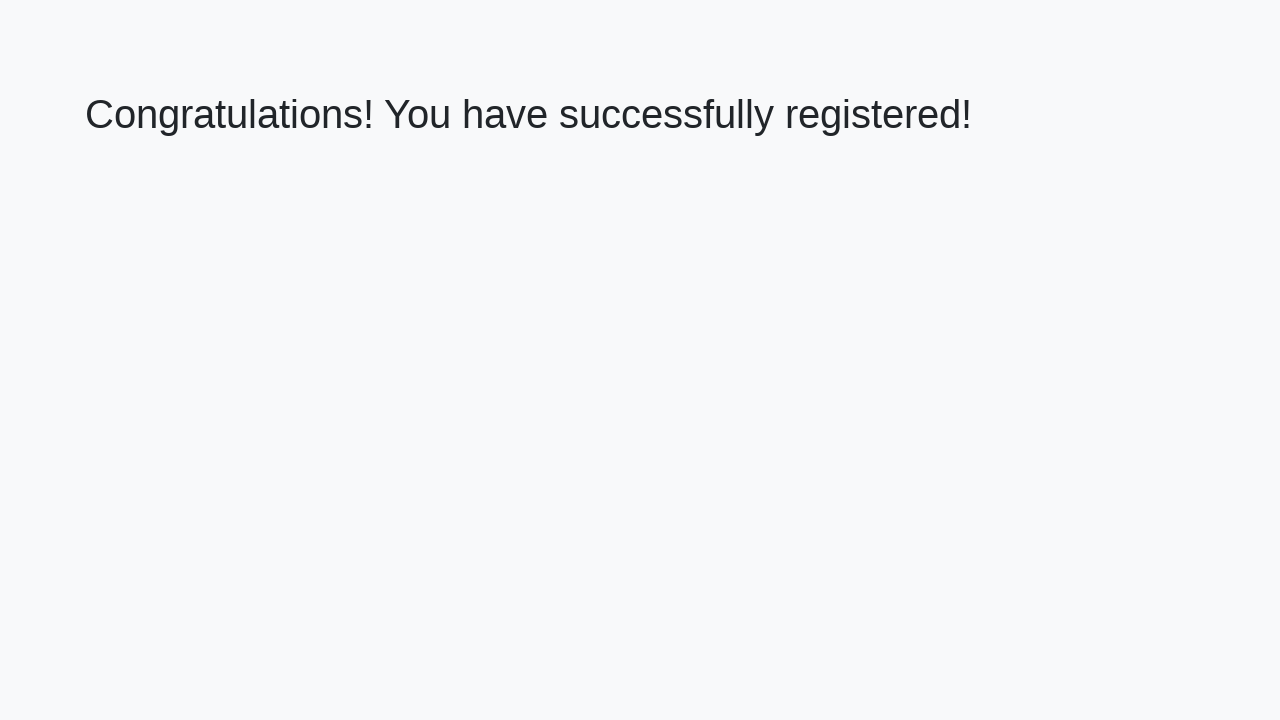

Success message heading loaded
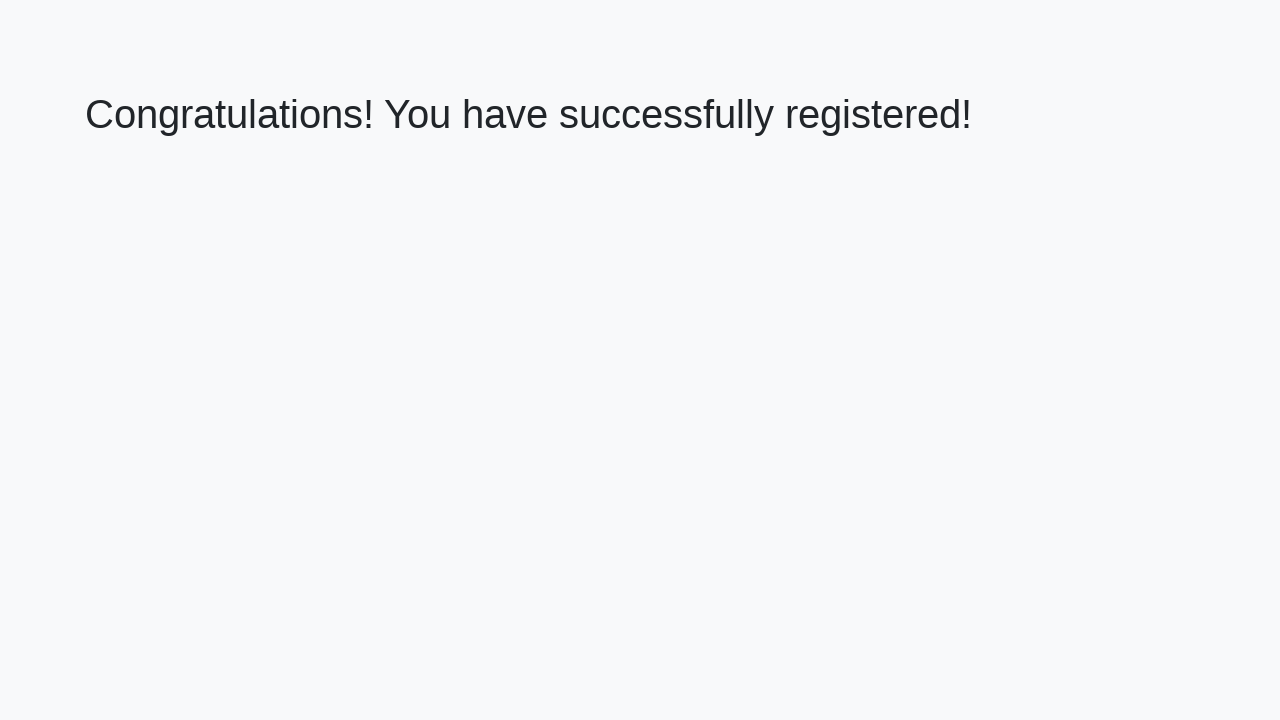

Retrieved success message text
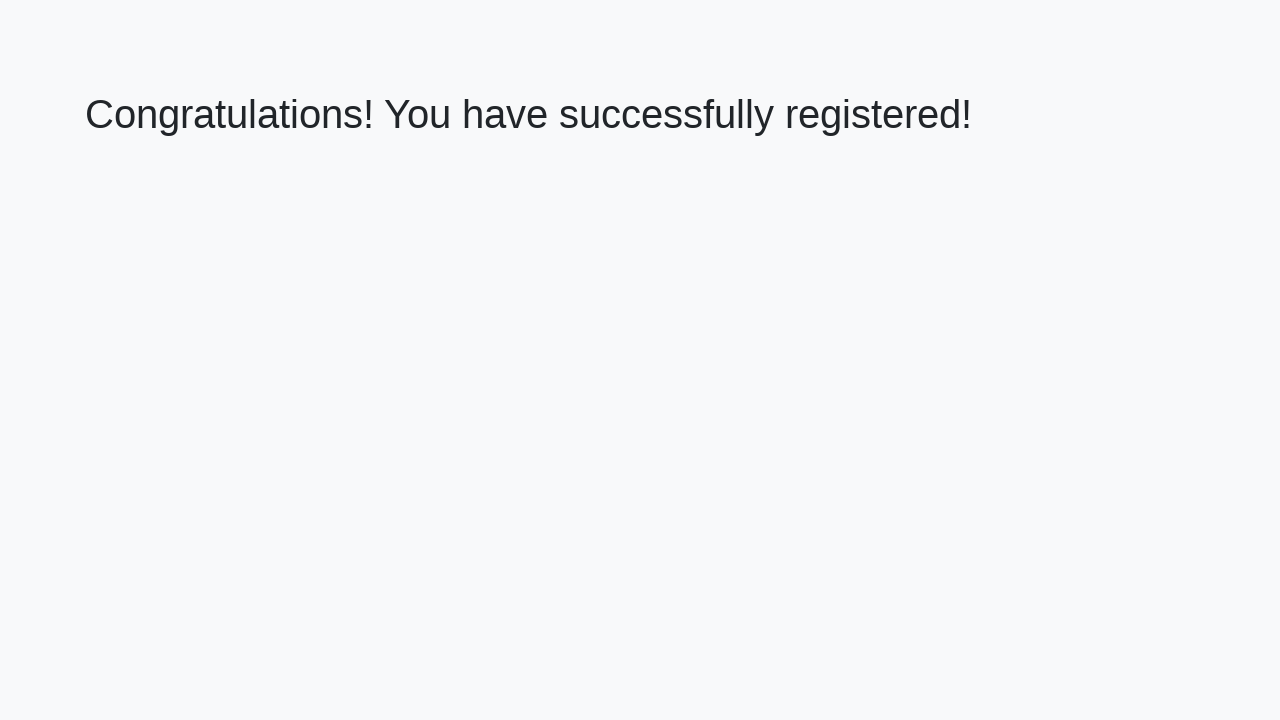

Verified success message: 'Congratulations! You have successfully registered!'
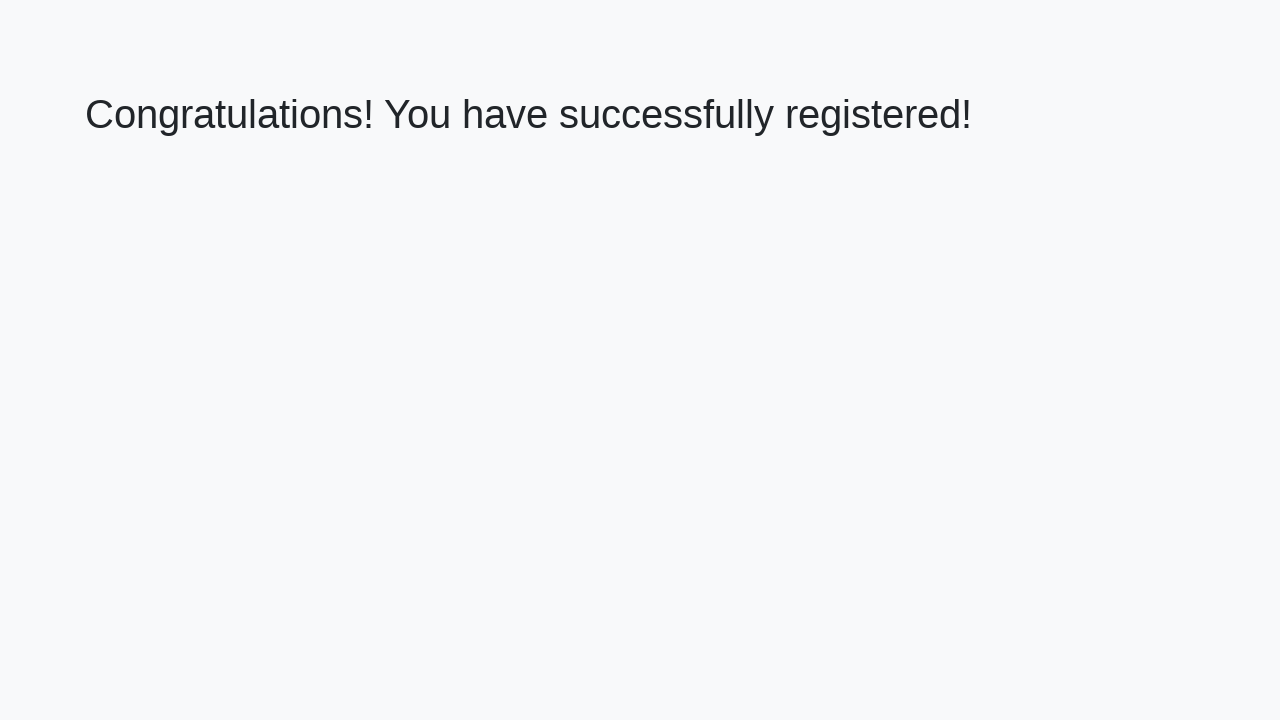

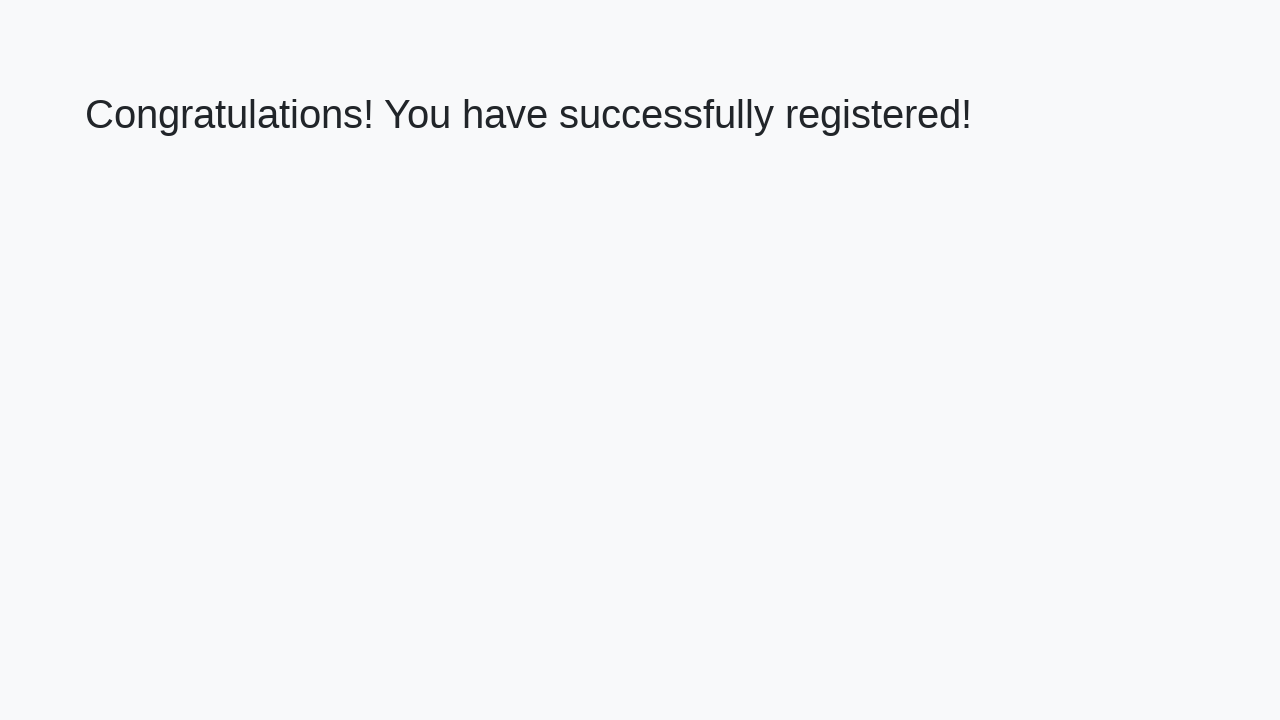